Tests file upload functionality by selecting a file and clicking the upload button, then verifying the success message is displayed.

Starting URL: http://the-internet.herokuapp.com/upload

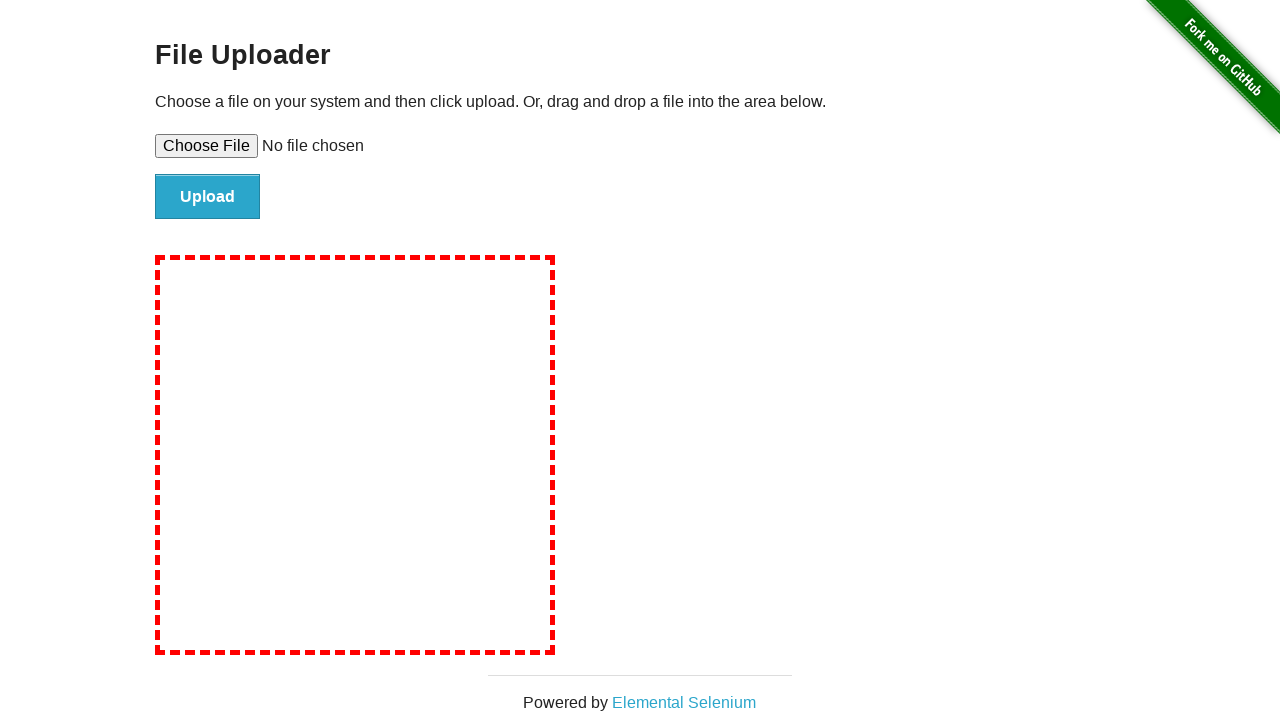

Created temporary test file for upload
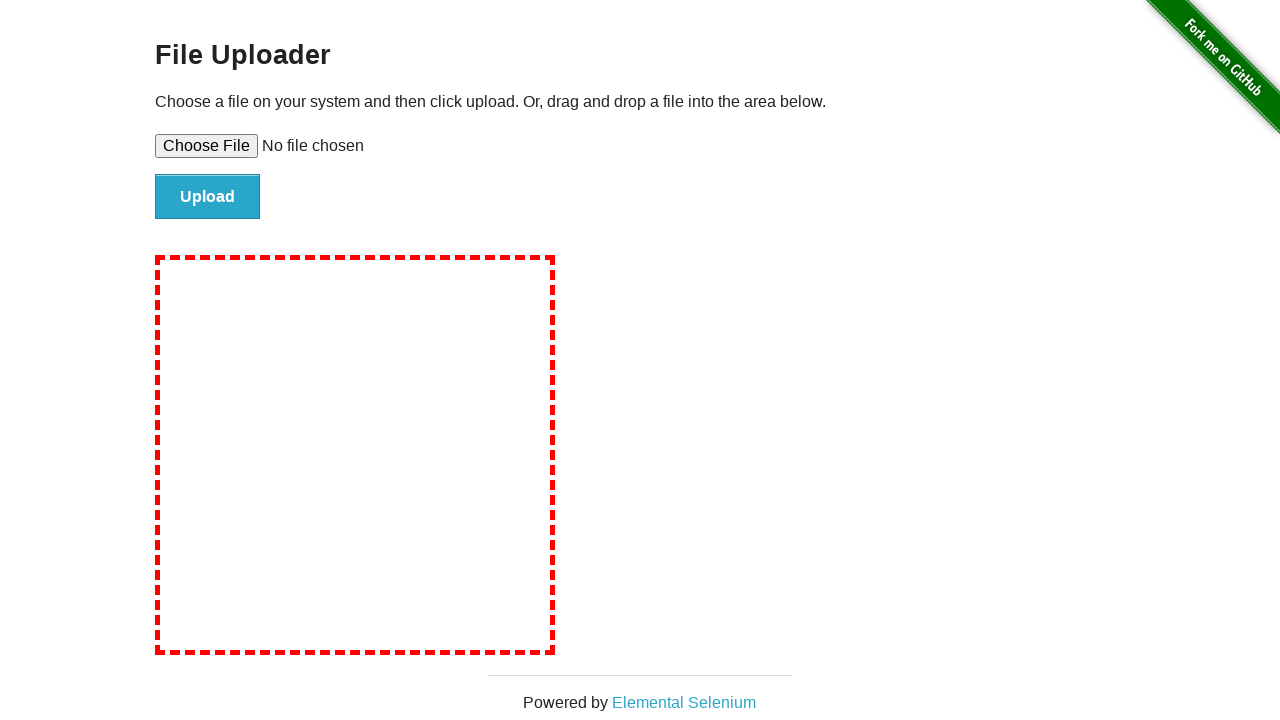

Selected file for upload via file input
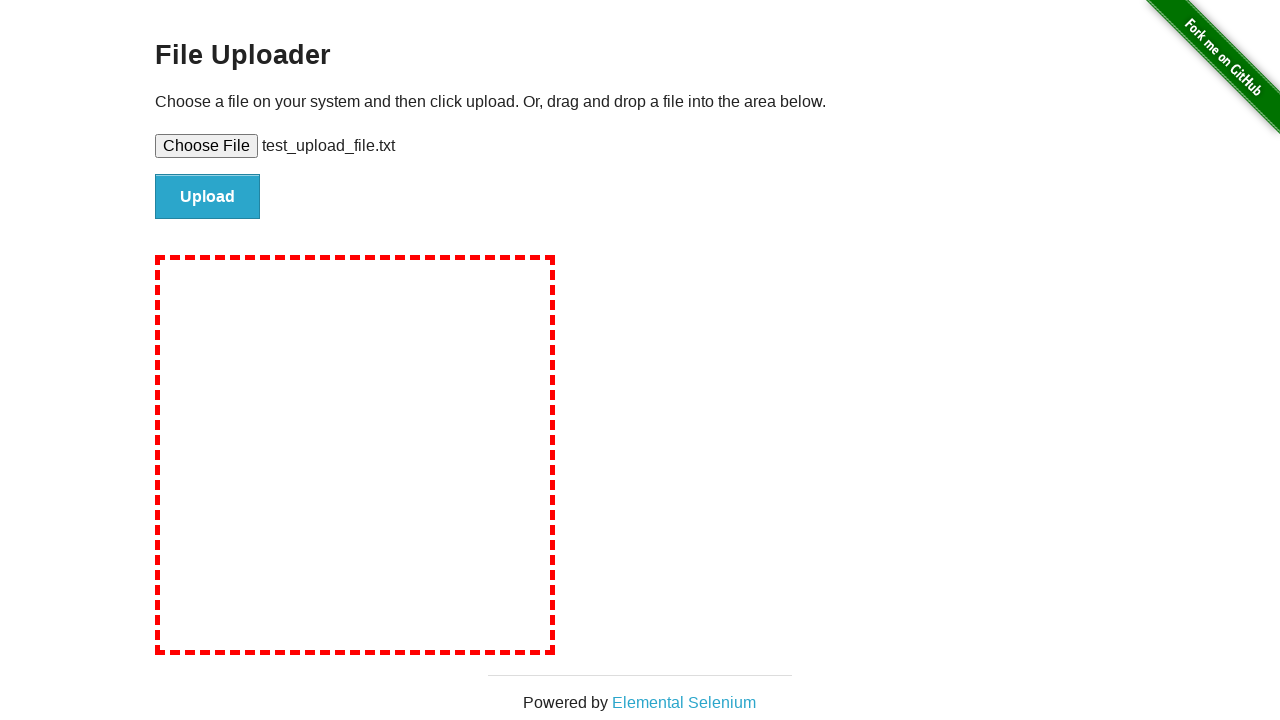

Clicked upload button to submit file at (208, 197) on #file-submit
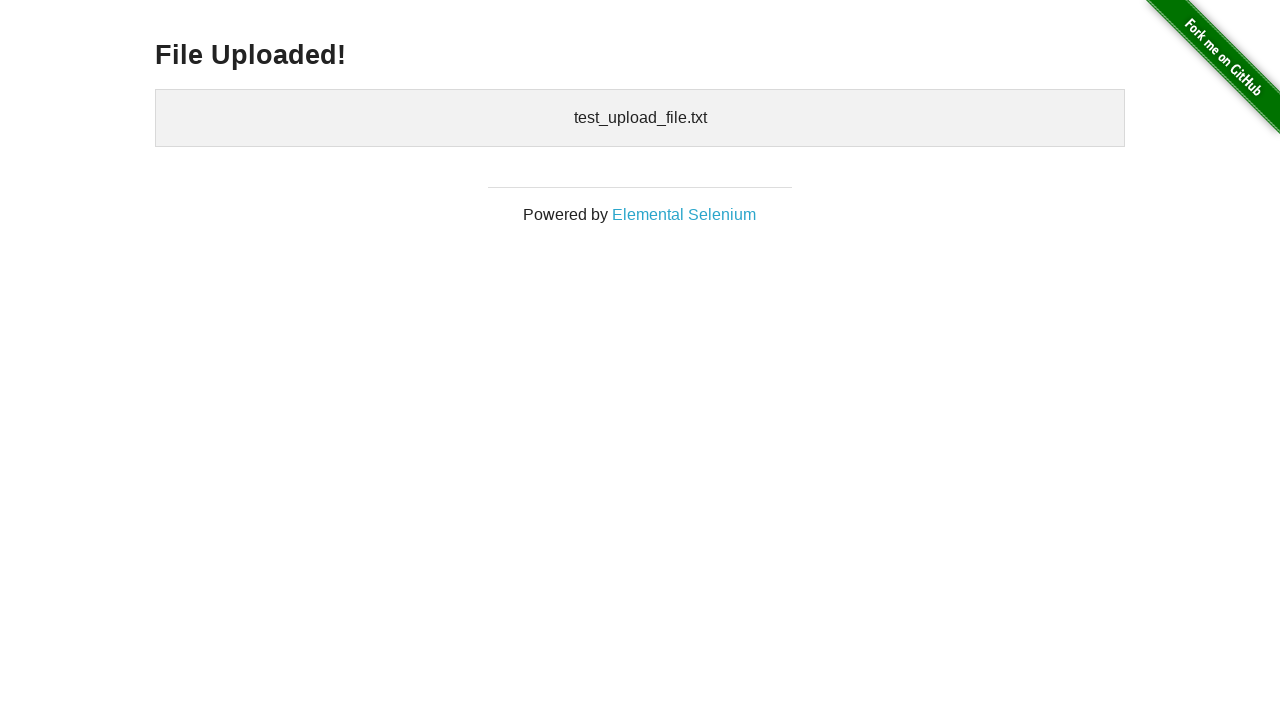

Upload success message displayed (h3 element loaded)
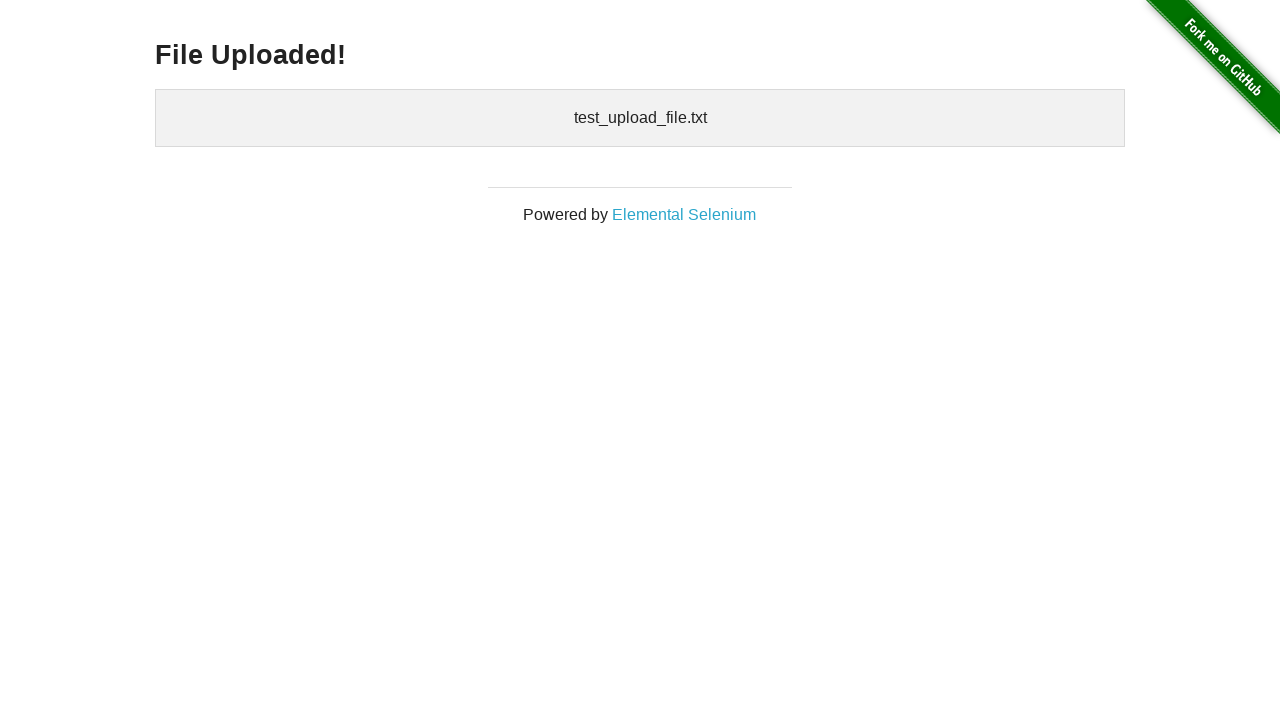

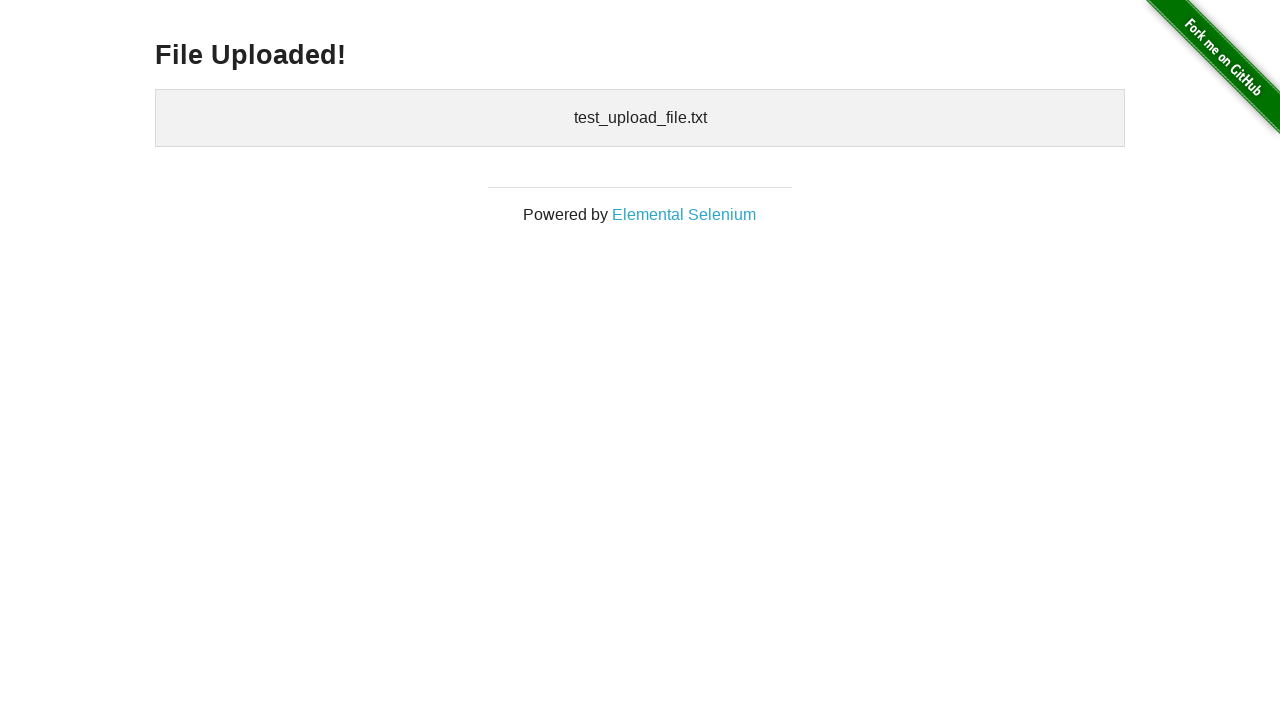